Tests that the trackorder.app website loads correctly and scrolls down to the Features section of the page

Starting URL: https://www.trackorder.app/

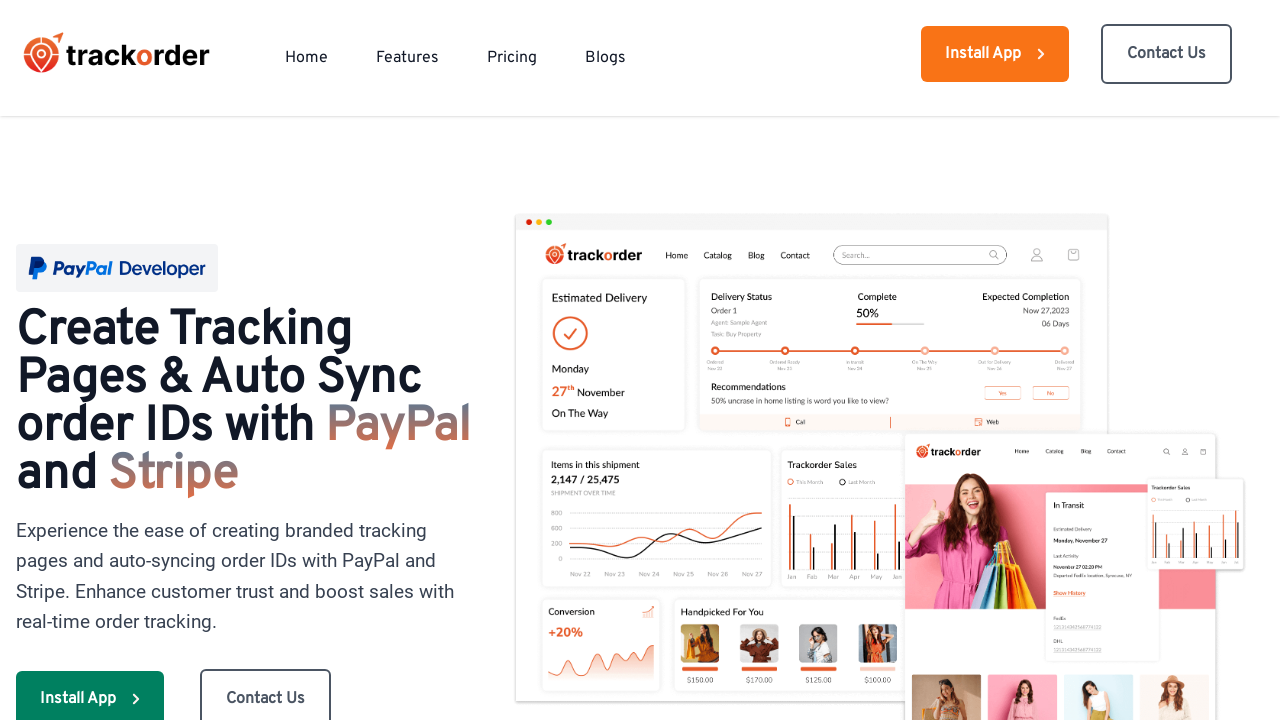

Navigated to https://www.trackorder.app/
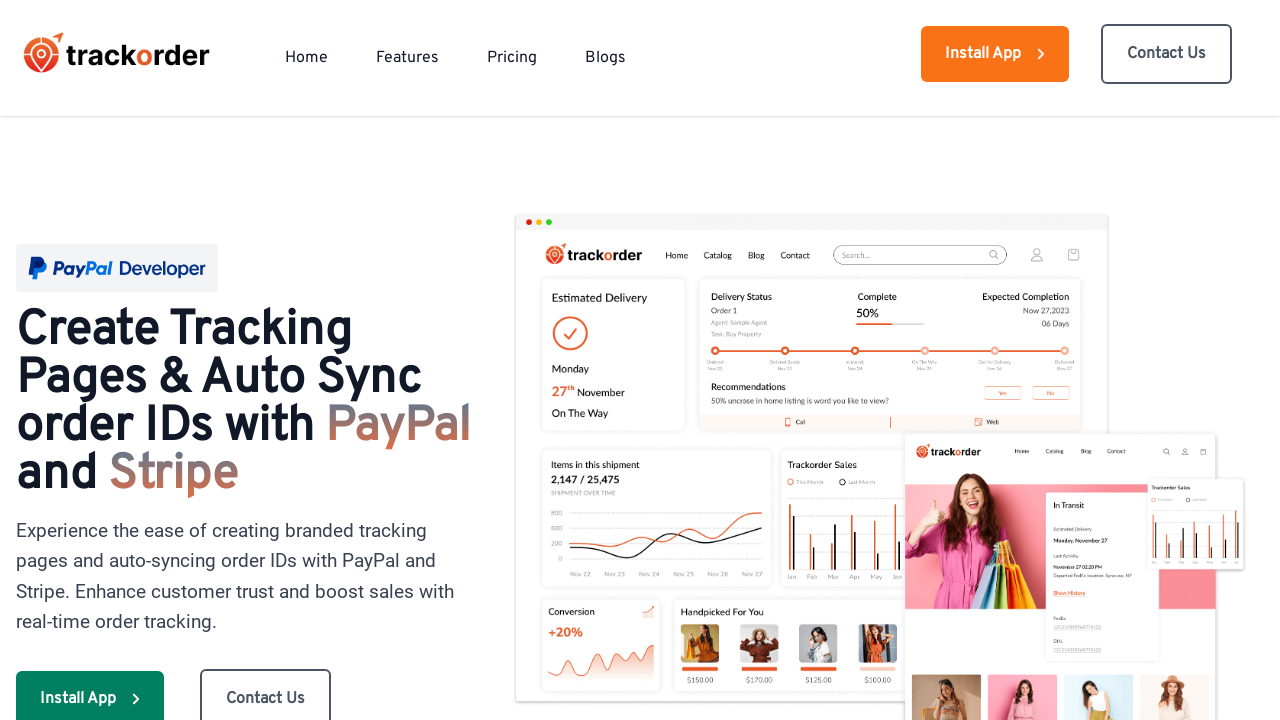

Verified URL contains 'trackorder'
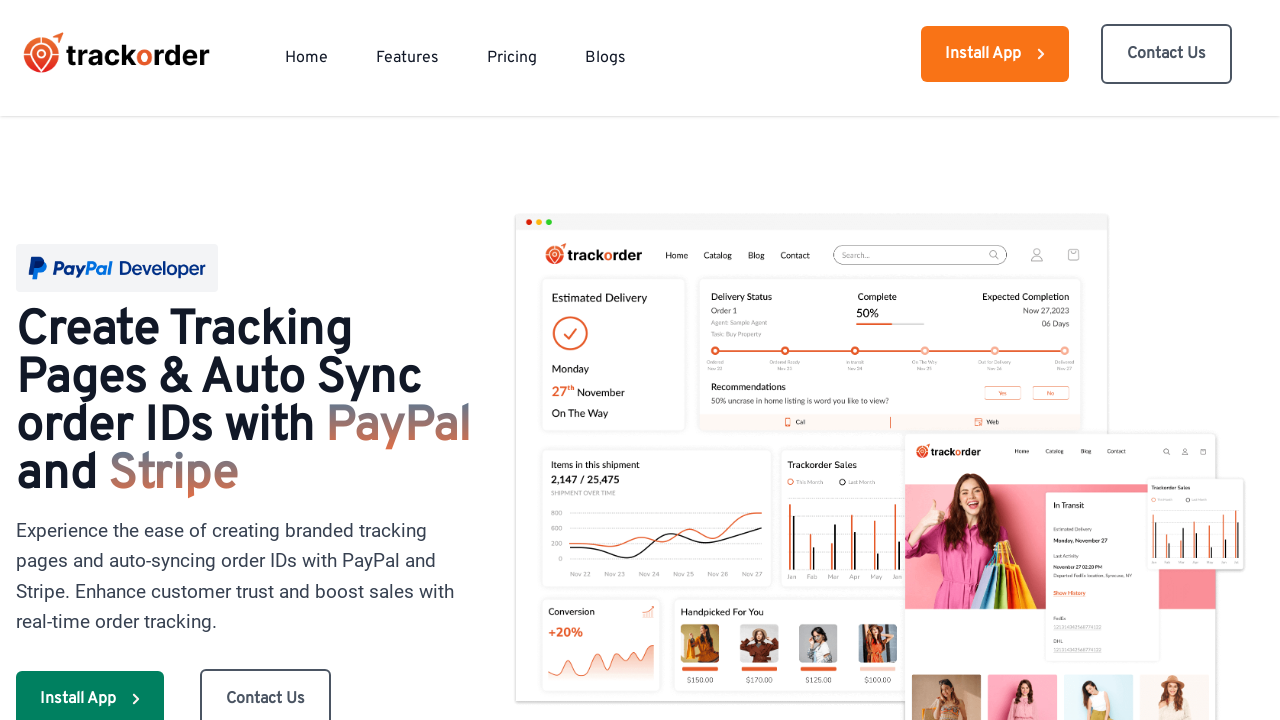

Located Features heading element
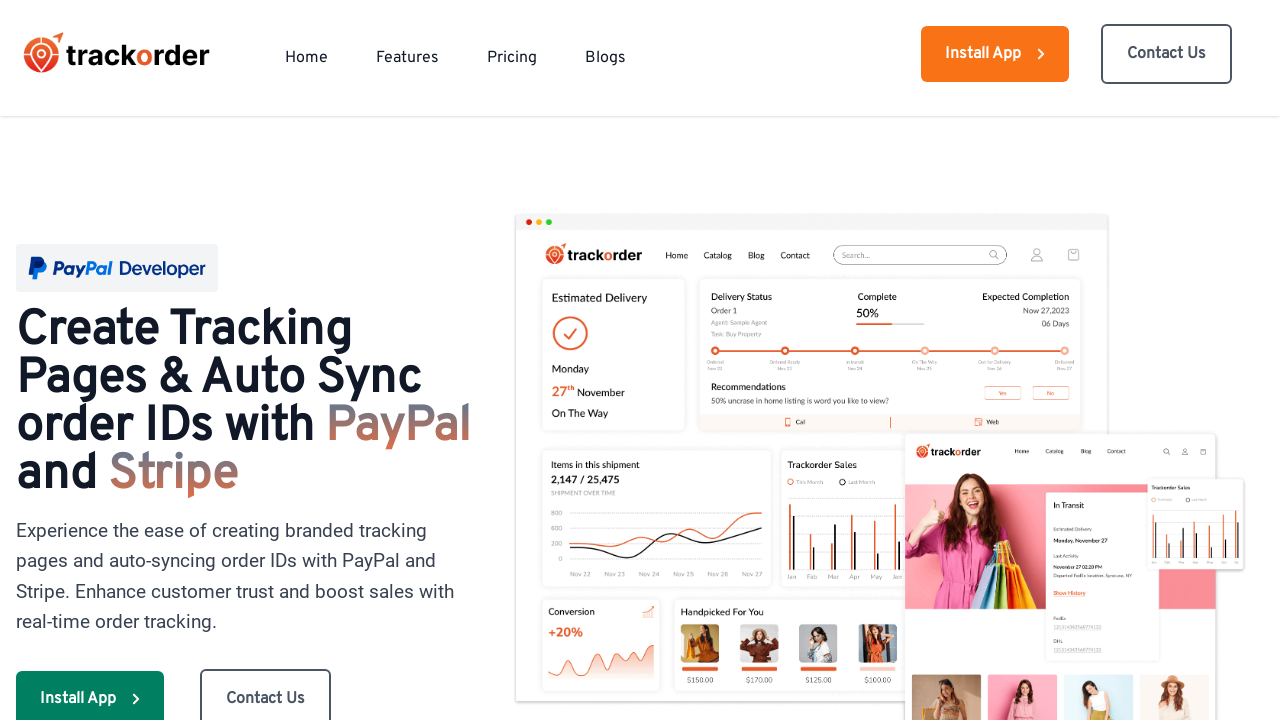

Scrolled to Features heading
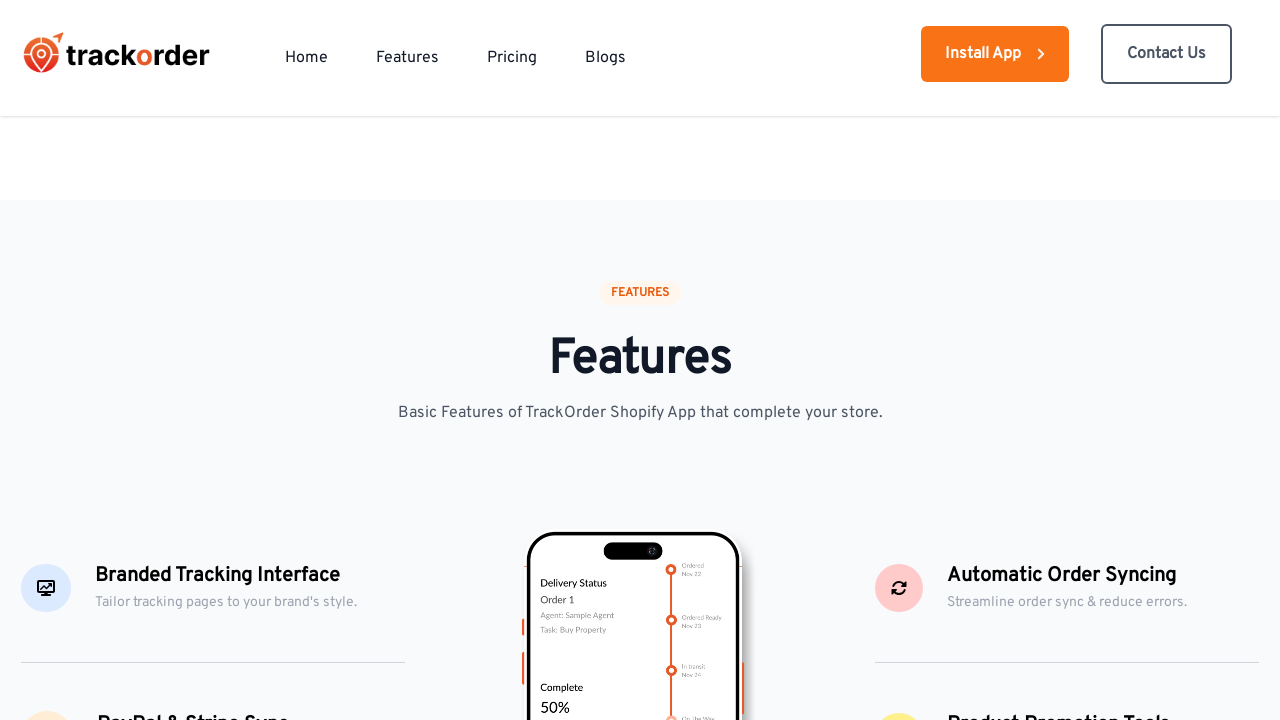

Scrolled down 1900 pixels using JavaScript
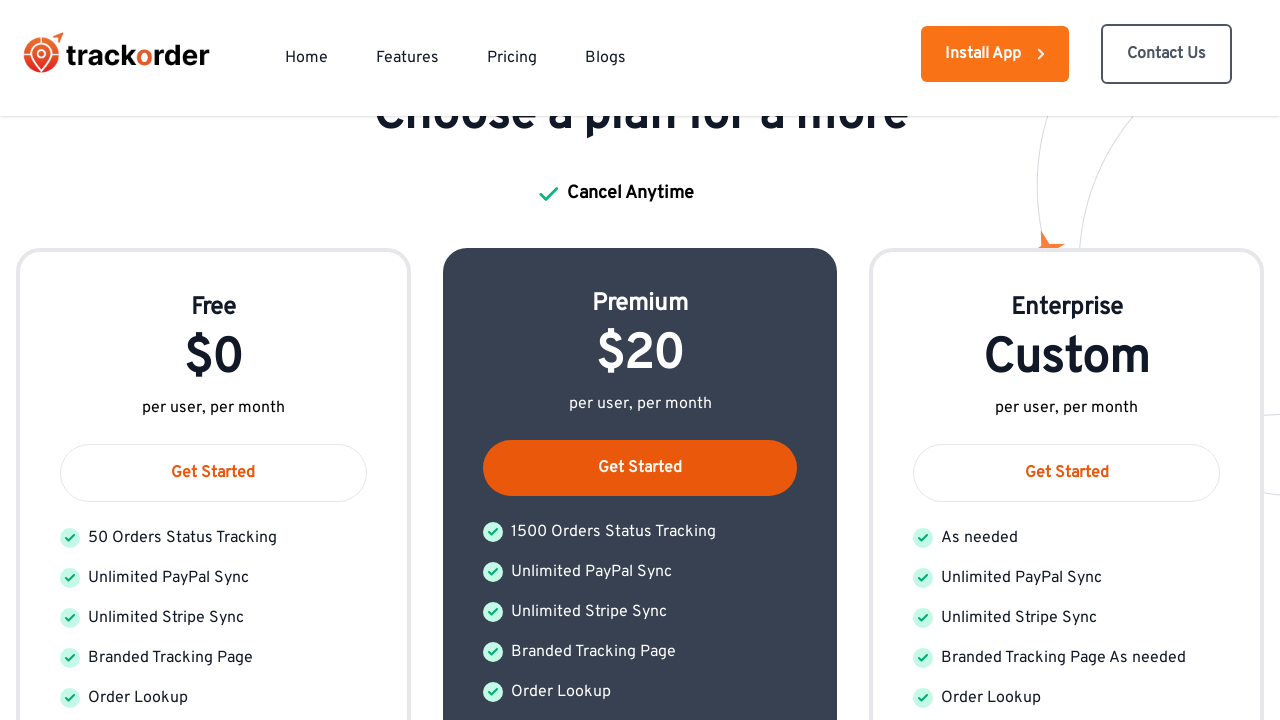

Waited 2000ms for content to be visible after scrolling
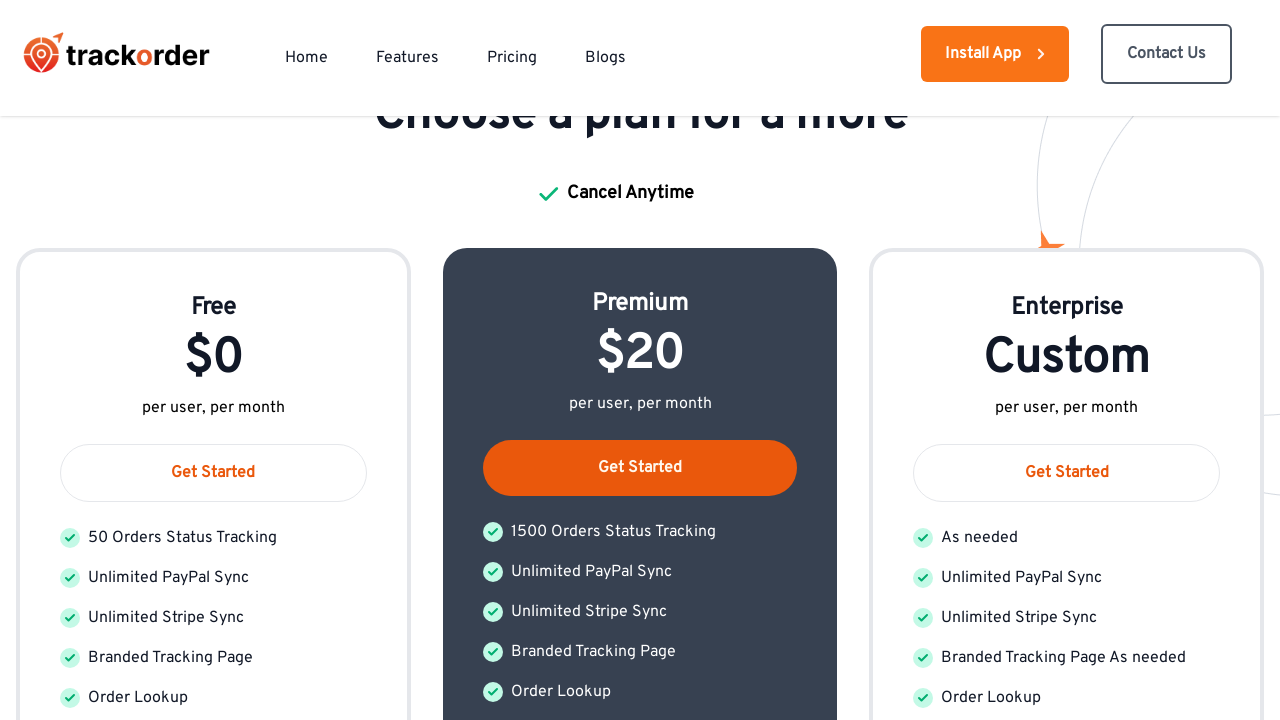

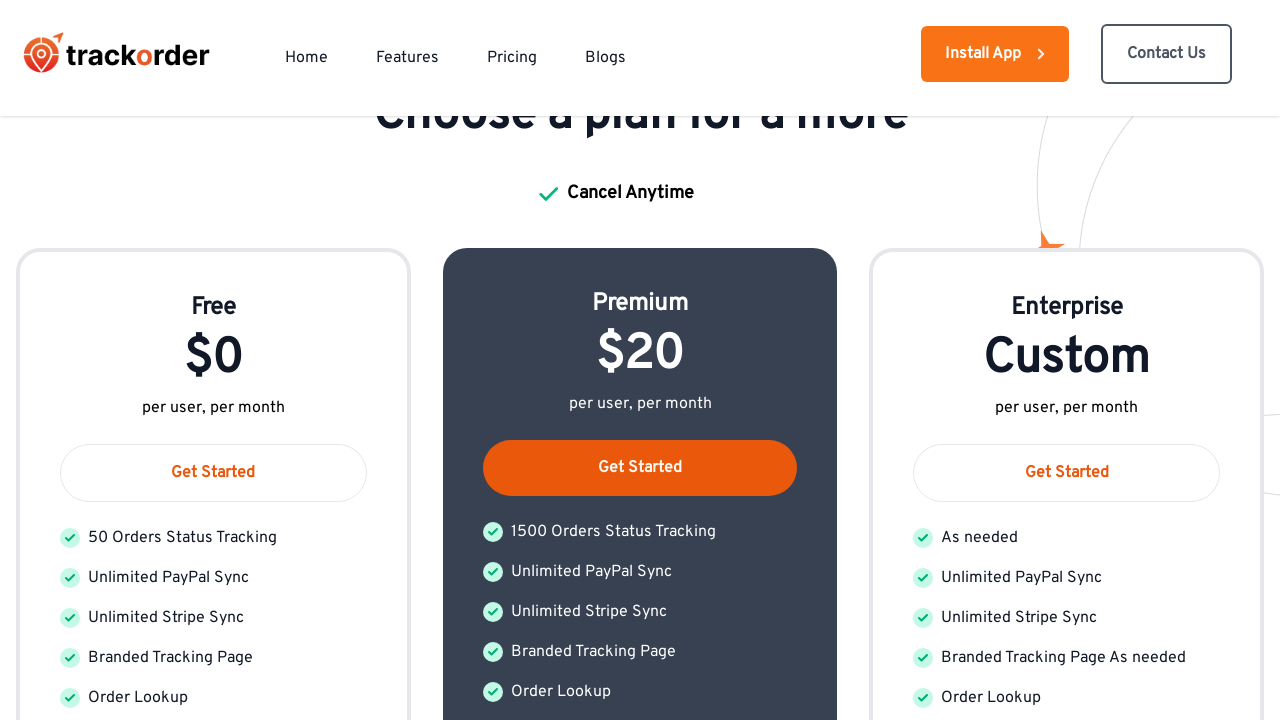